Tests the Senate EFD Search functionality by agreeing to terms, selecting periodic transaction reports, setting date filters, and verifying search results are displayed with sorting options.

Starting URL: https://efdsearch.senate.gov/search/home/

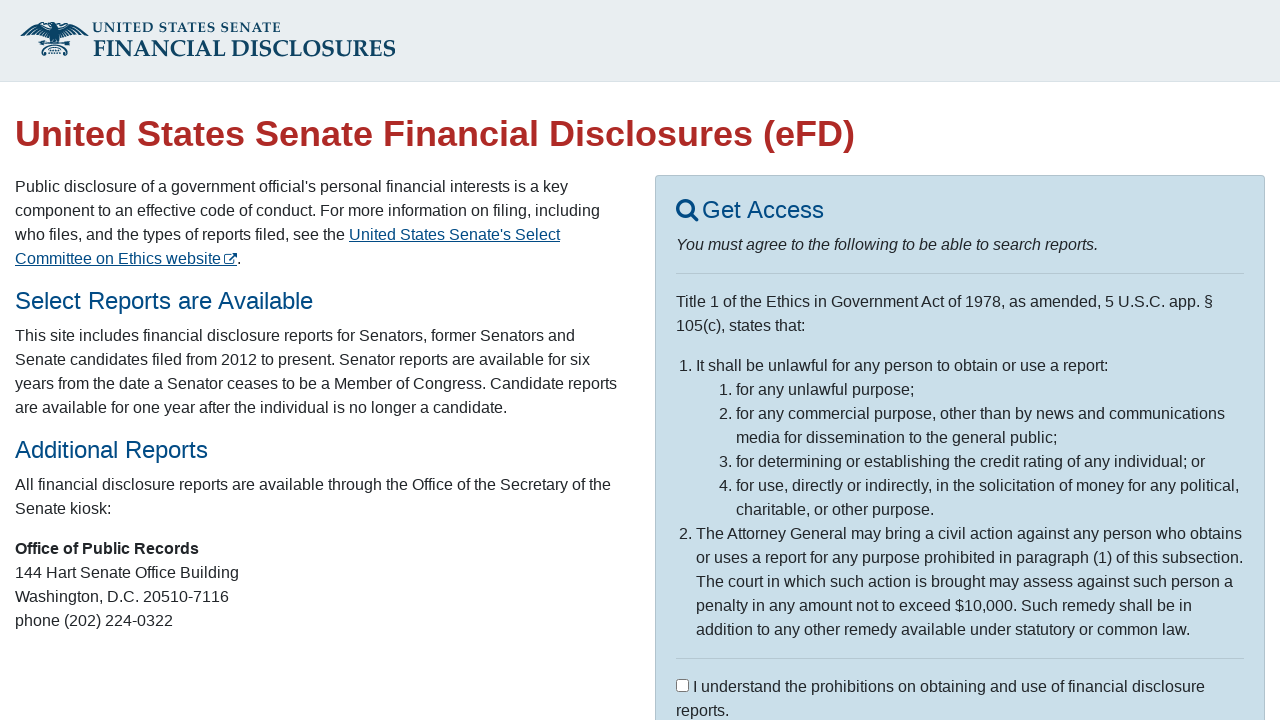

Agreed to terms of service by clicking agree statement checkbox at (682, 685) on #agree_statement
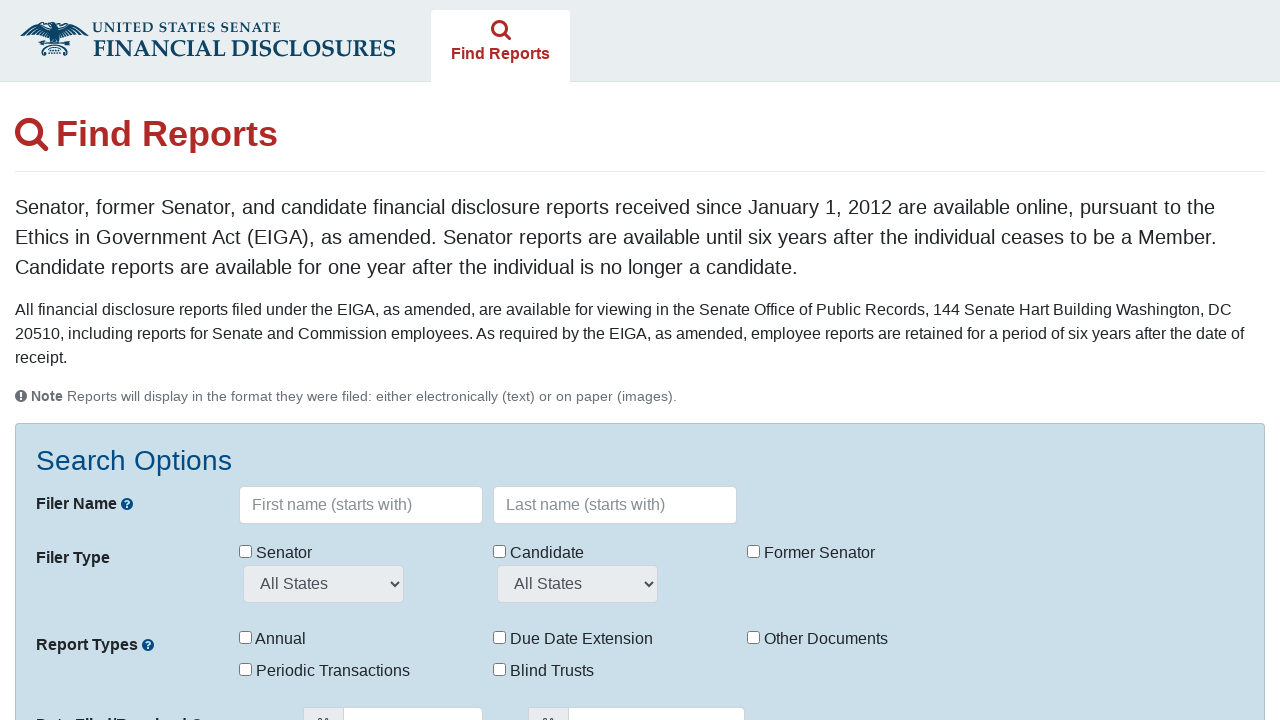

Selected Periodic Transaction Report checkbox at (246, 669) on input[name='report_type'][value='11']
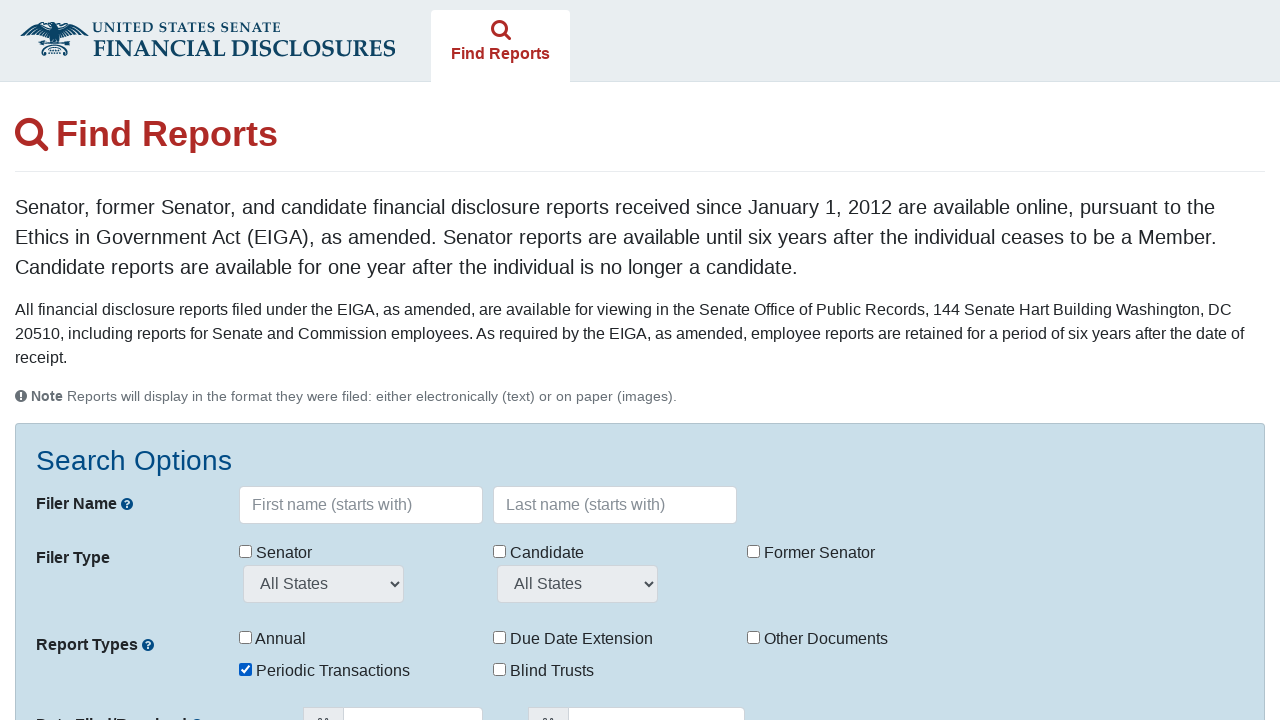

Filled in from date field with 01/01/2012 on #fromDate
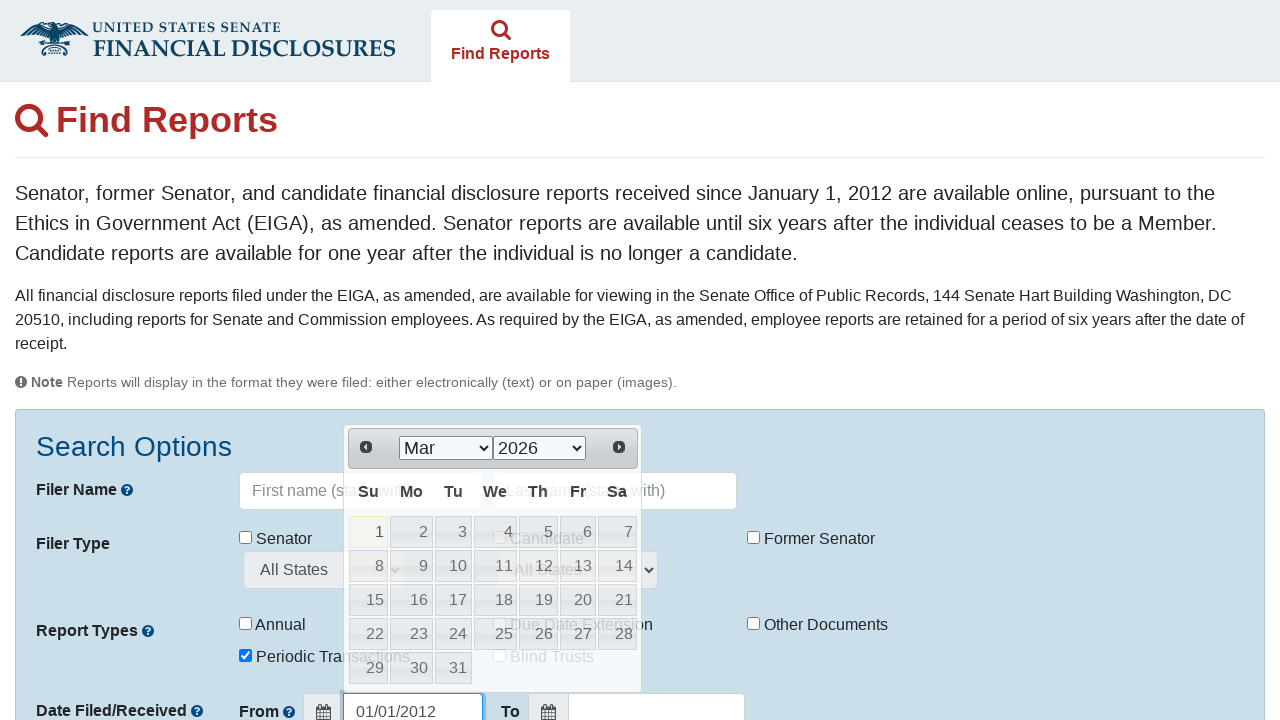

Filled in to date field with 03/15/2024 on #toDate
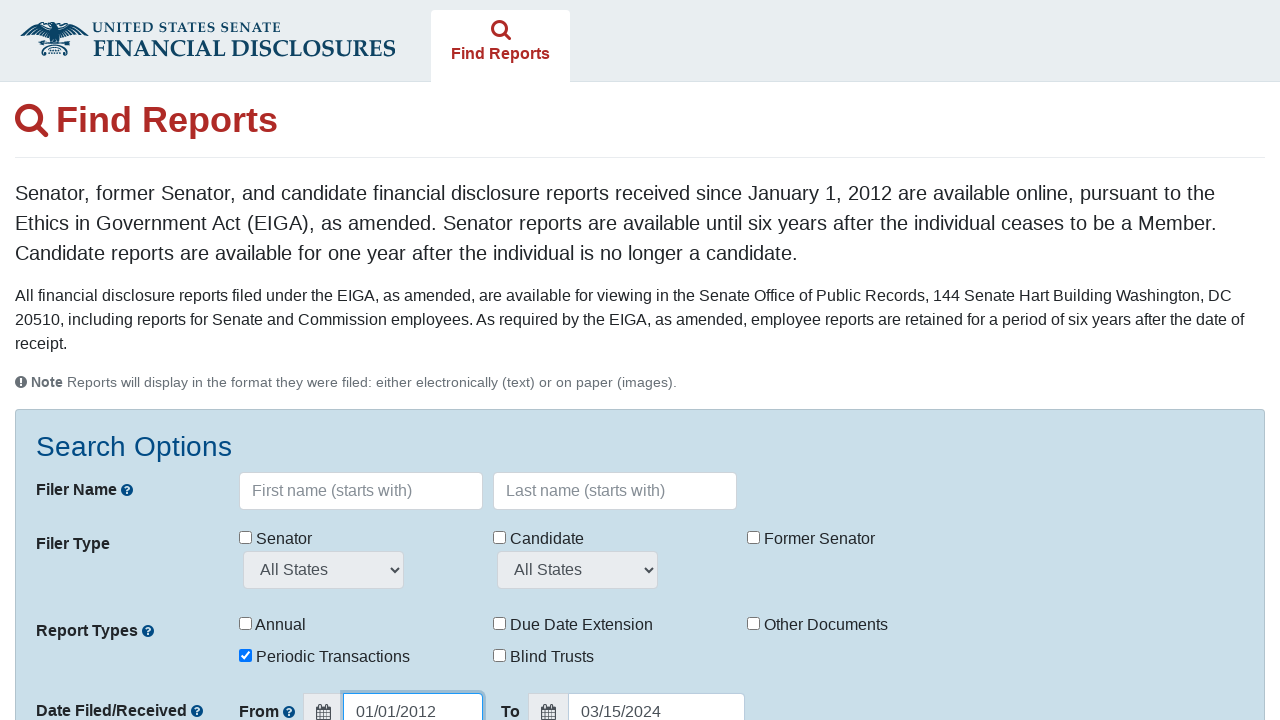

Clicked Search Reports button to execute search at (114, 482) on button:has-text('Search Reports')
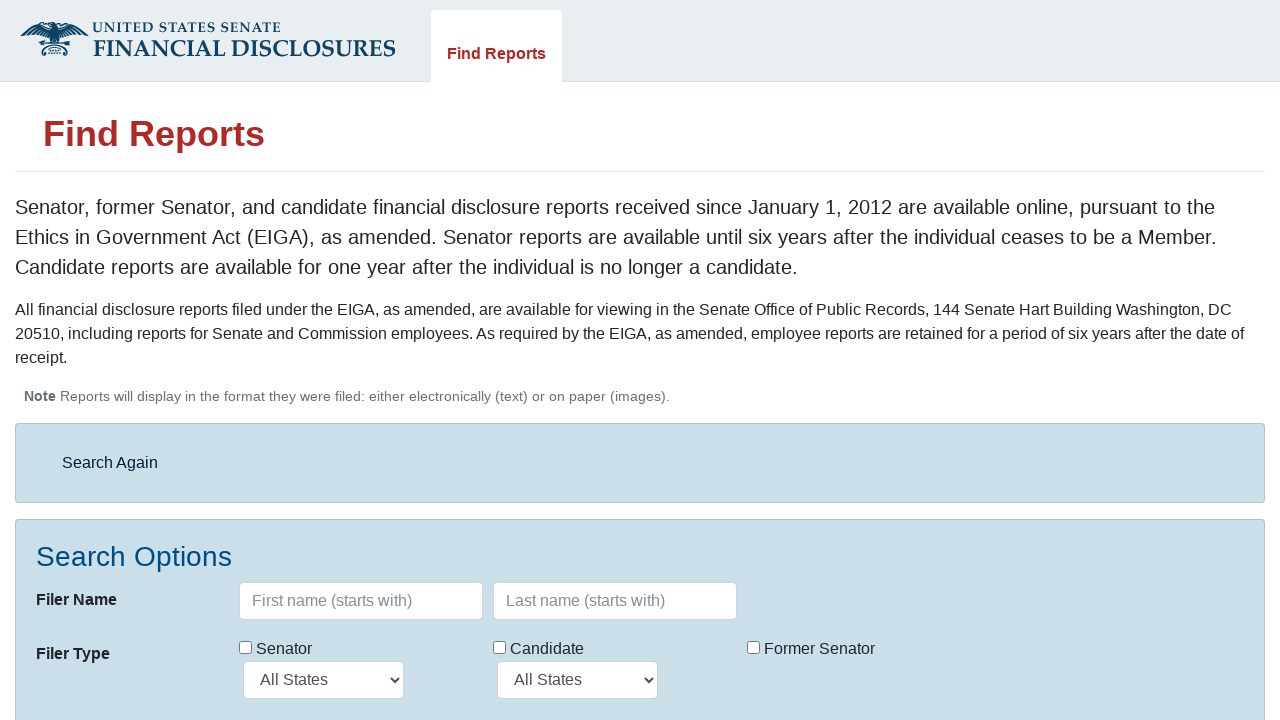

Search results table loaded with report rows
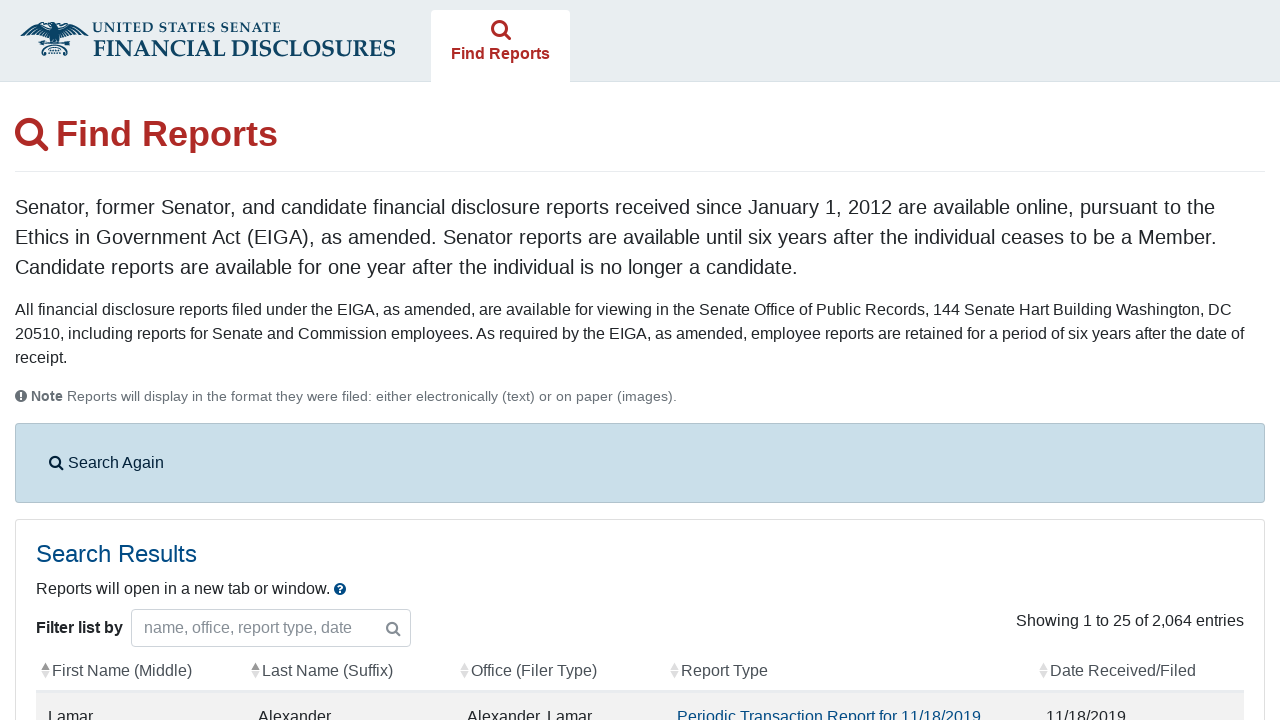

Set number of entries to display to 100 on select[aria-controls='filedReports']
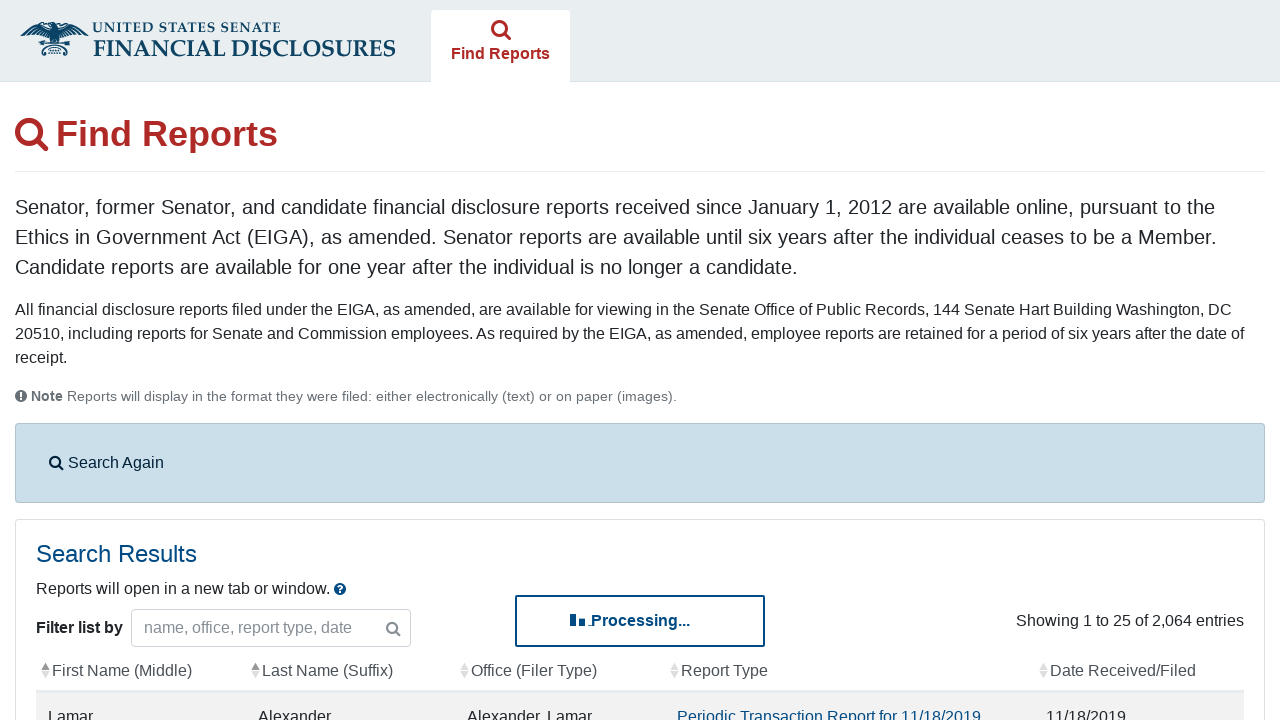

Waited for table to update with 100 entries
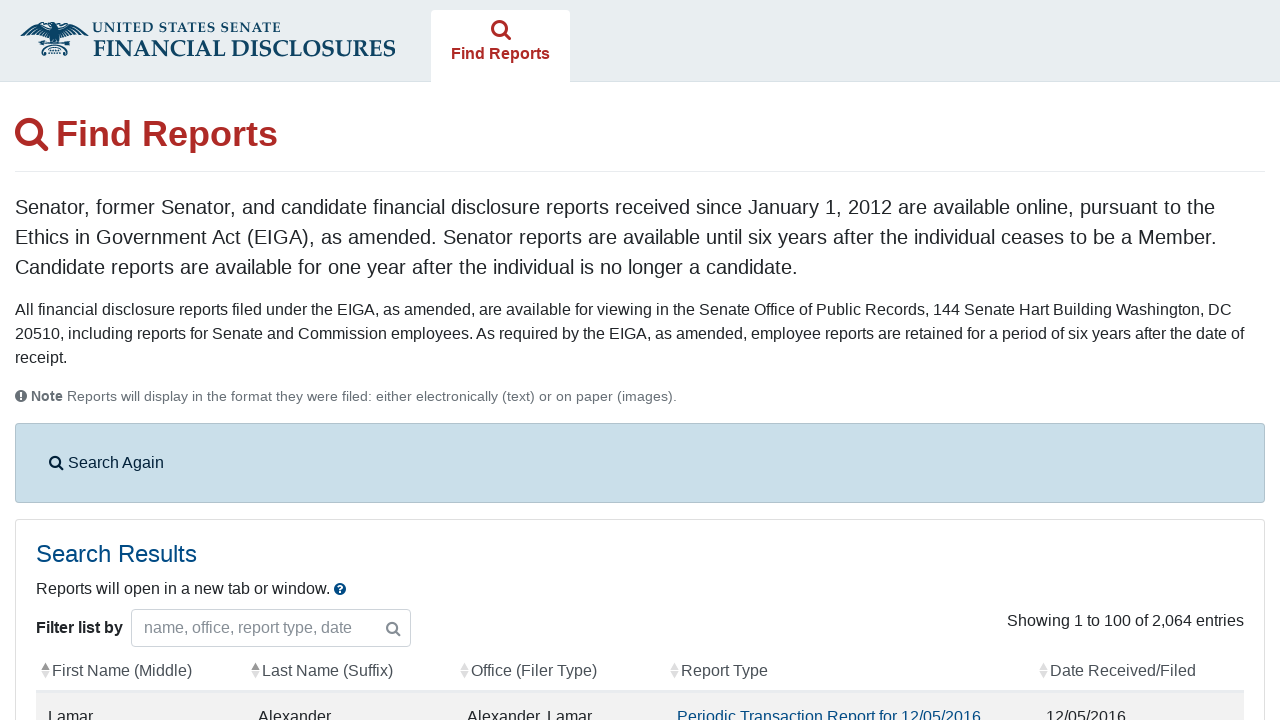

Clicked Date Received/Filed column header to sort results at (1139, 669) on th.sorting:has-text('Date Received/Filed')
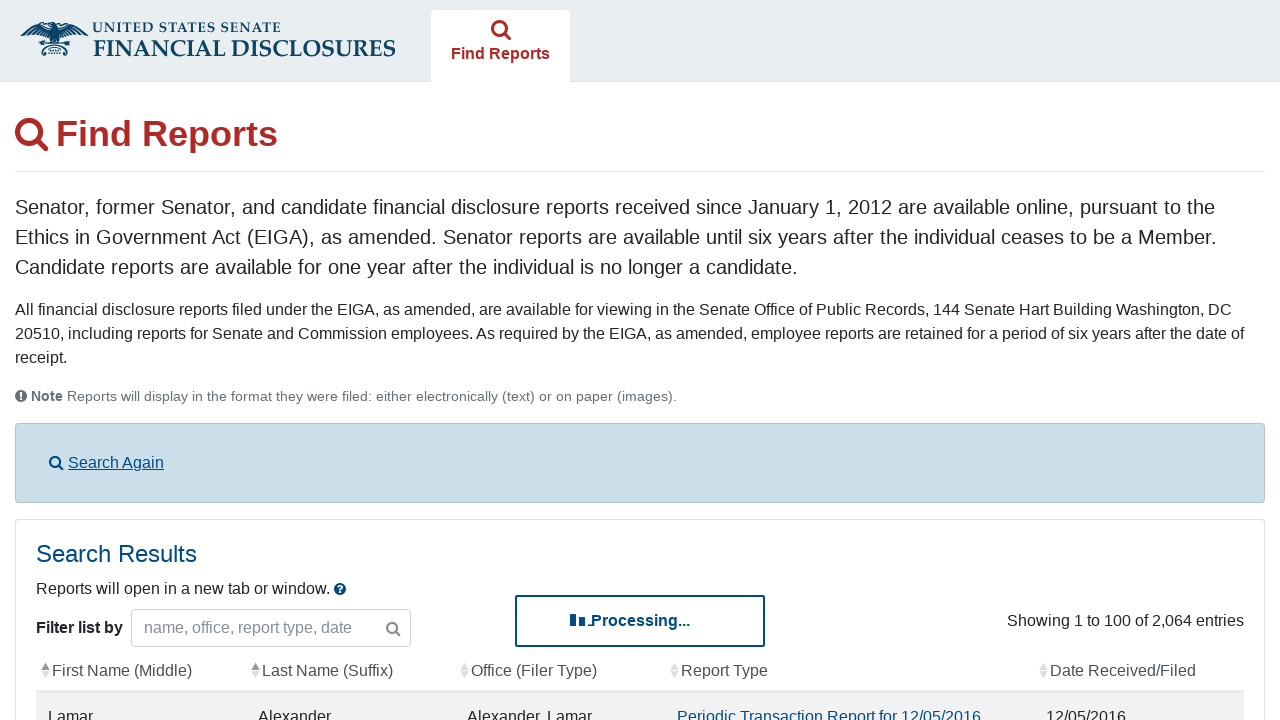

Verified search results are displayed in the filed reports table
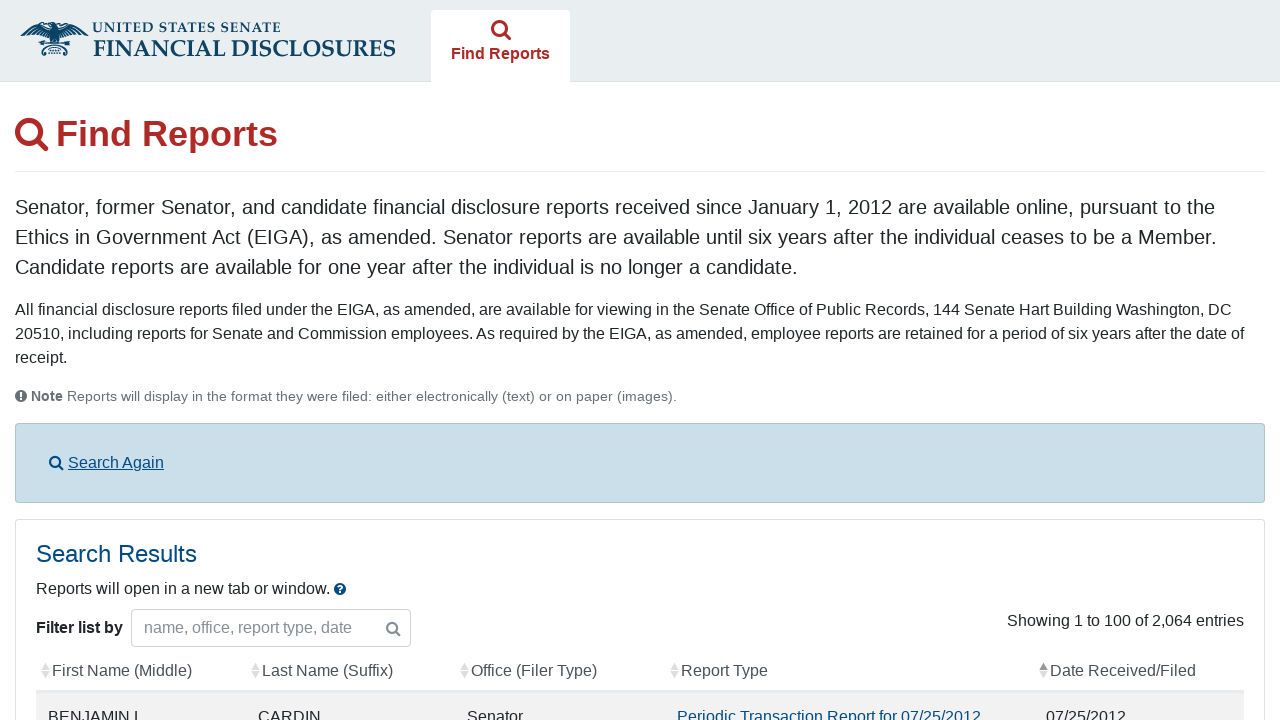

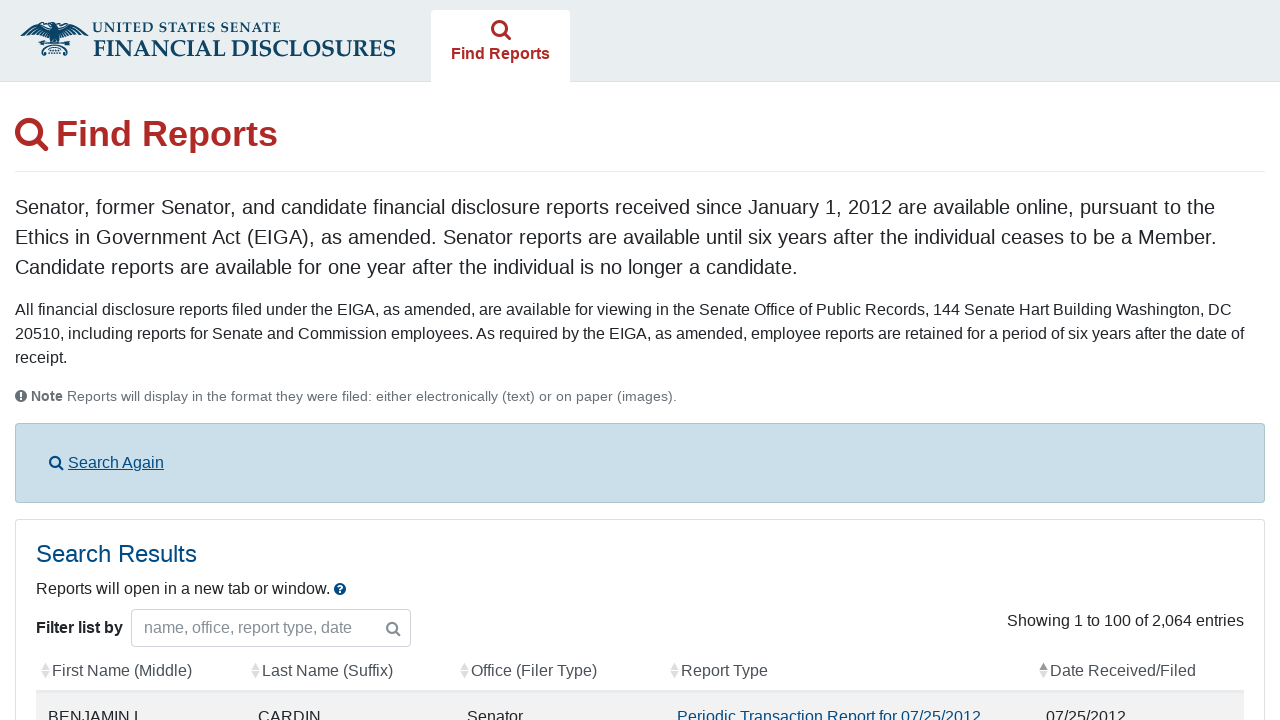